Fills out a flight attendant job application form with randomly generated personal information including name, address, email, and phone number

Starting URL: https://form.123formbuilder.com/6479270/flight-attendant-job-application-form

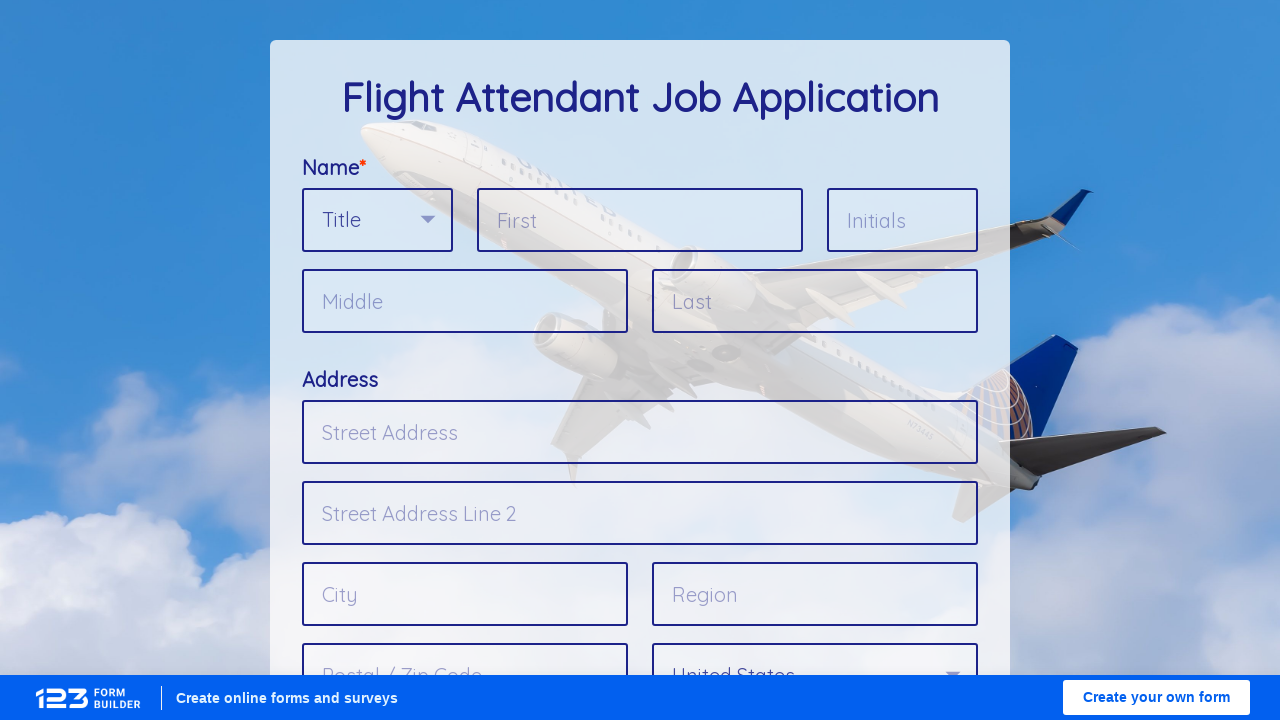

Navigated to flight attendant job application form
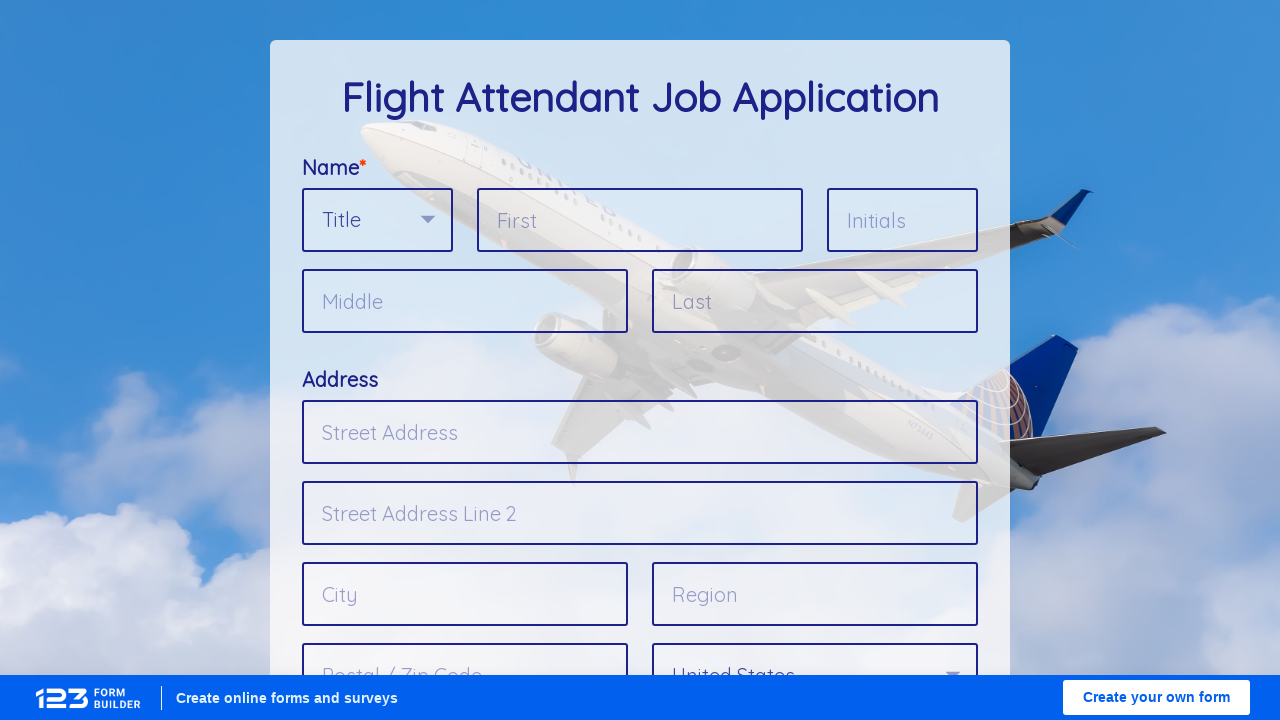

Located all input fields on the form
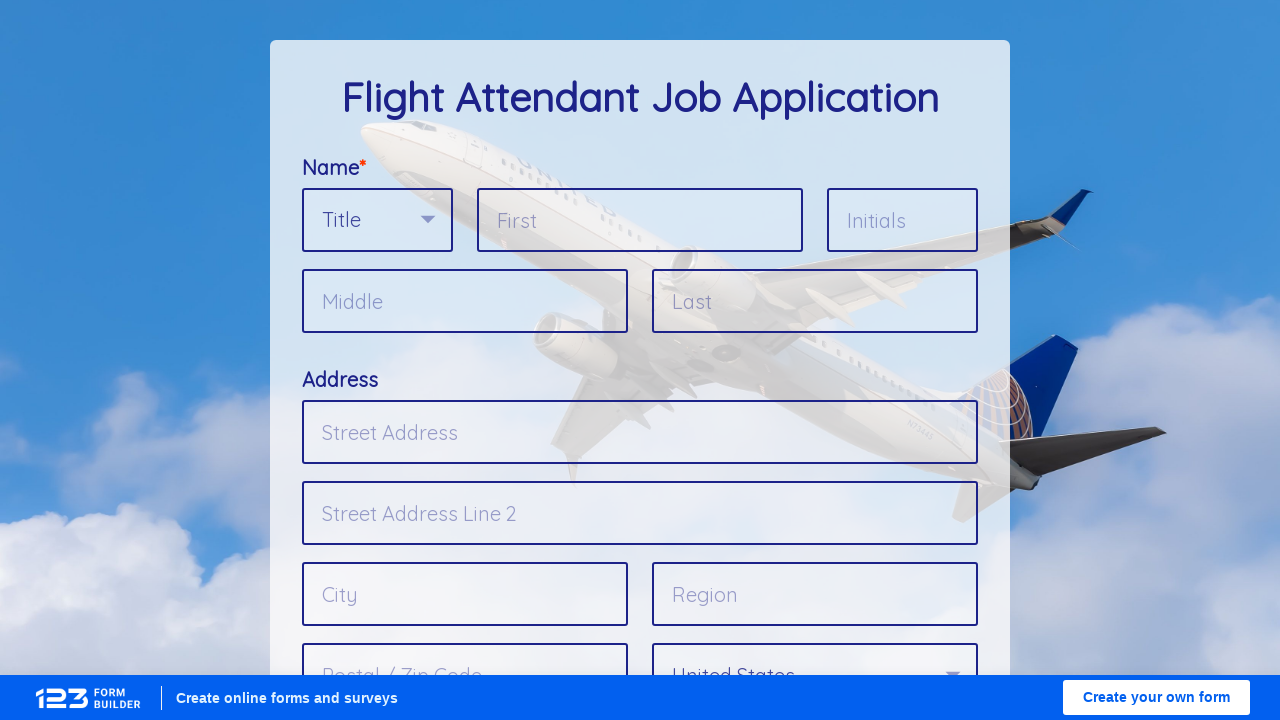

Cleared input field at index 0 on input >> nth=0
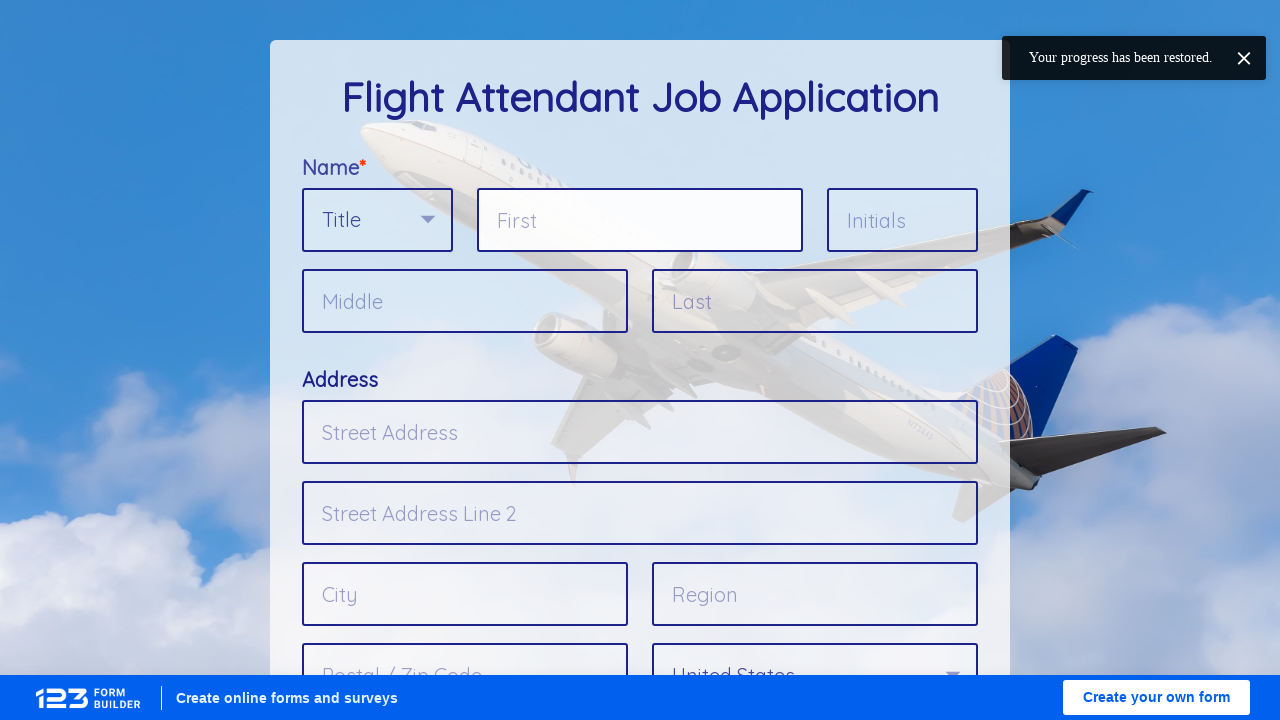

Filled input field at index 0 with 'John' on input >> nth=0
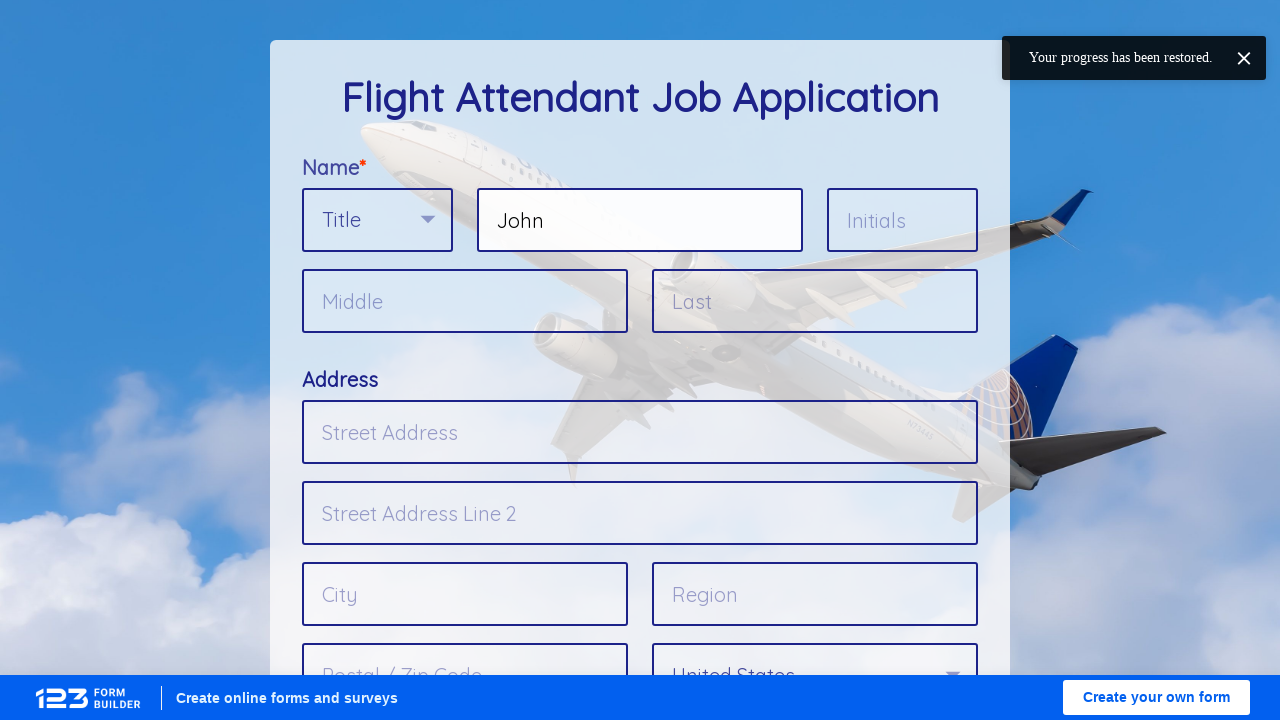

Waited 500ms after filling field 0
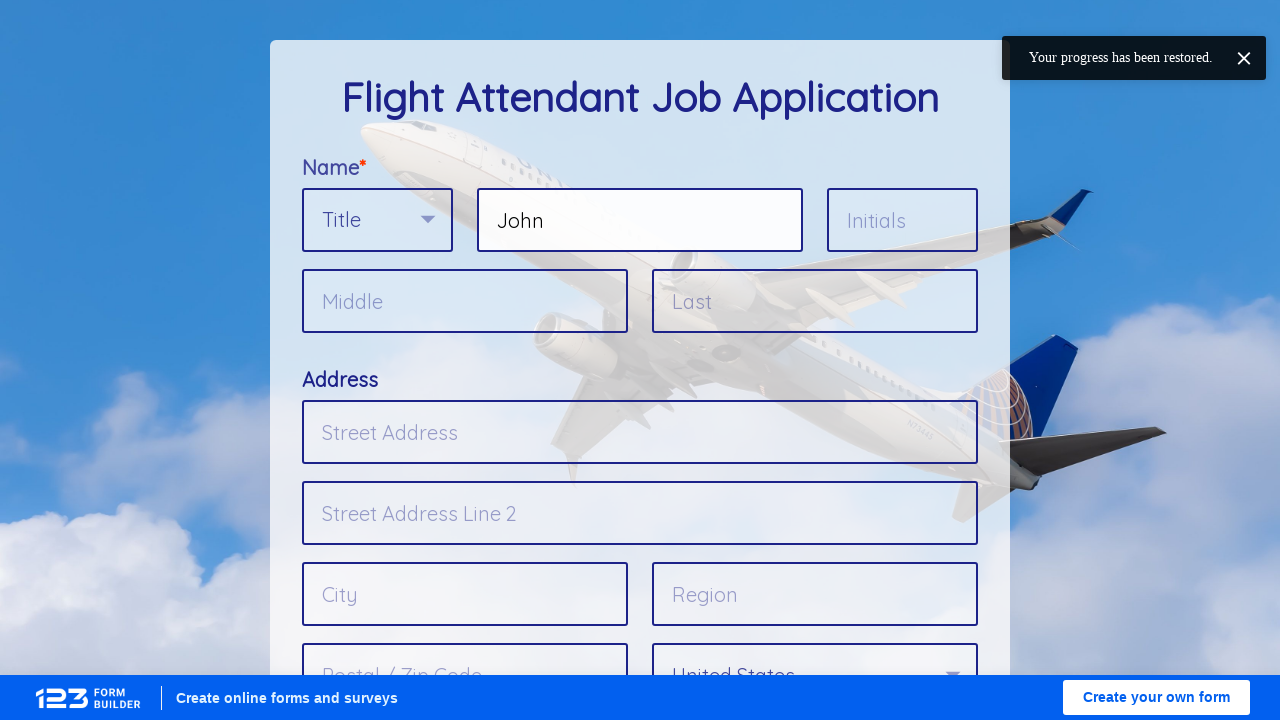

Cleared input field at index 1 on input >> nth=1
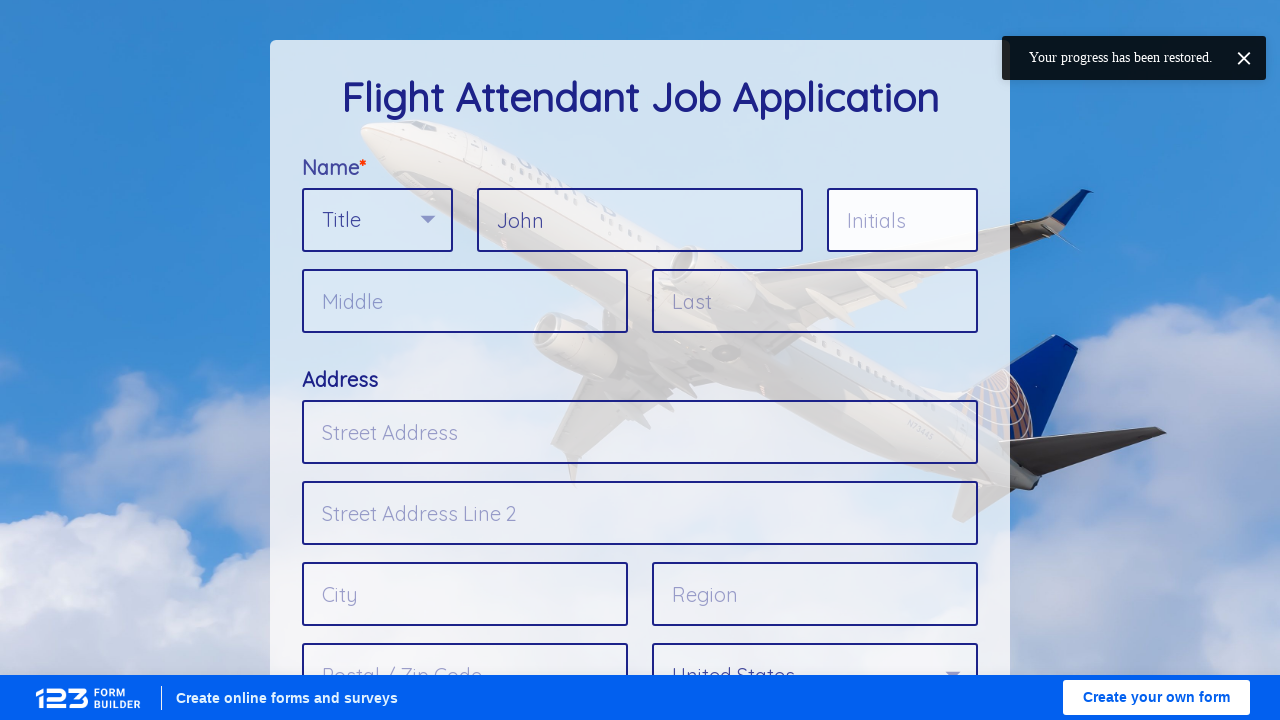

Filled input field at index 1 with 'Smith' on input >> nth=1
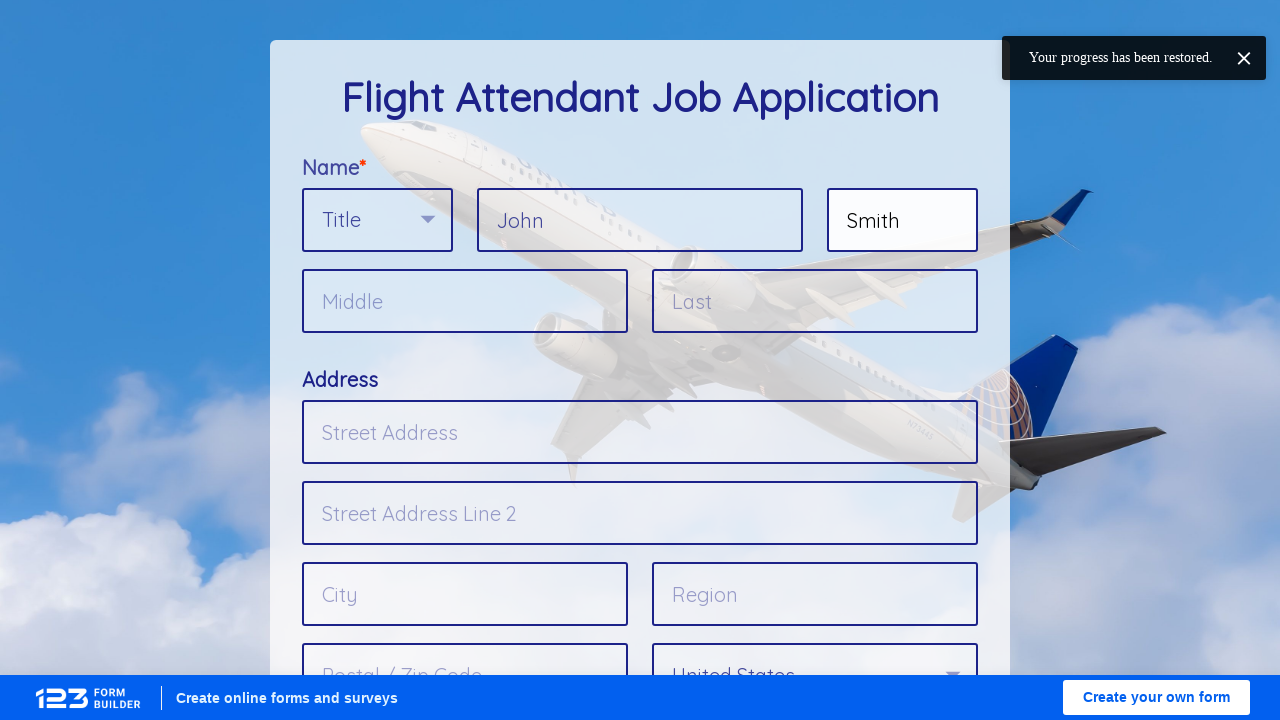

Waited 500ms after filling field 1
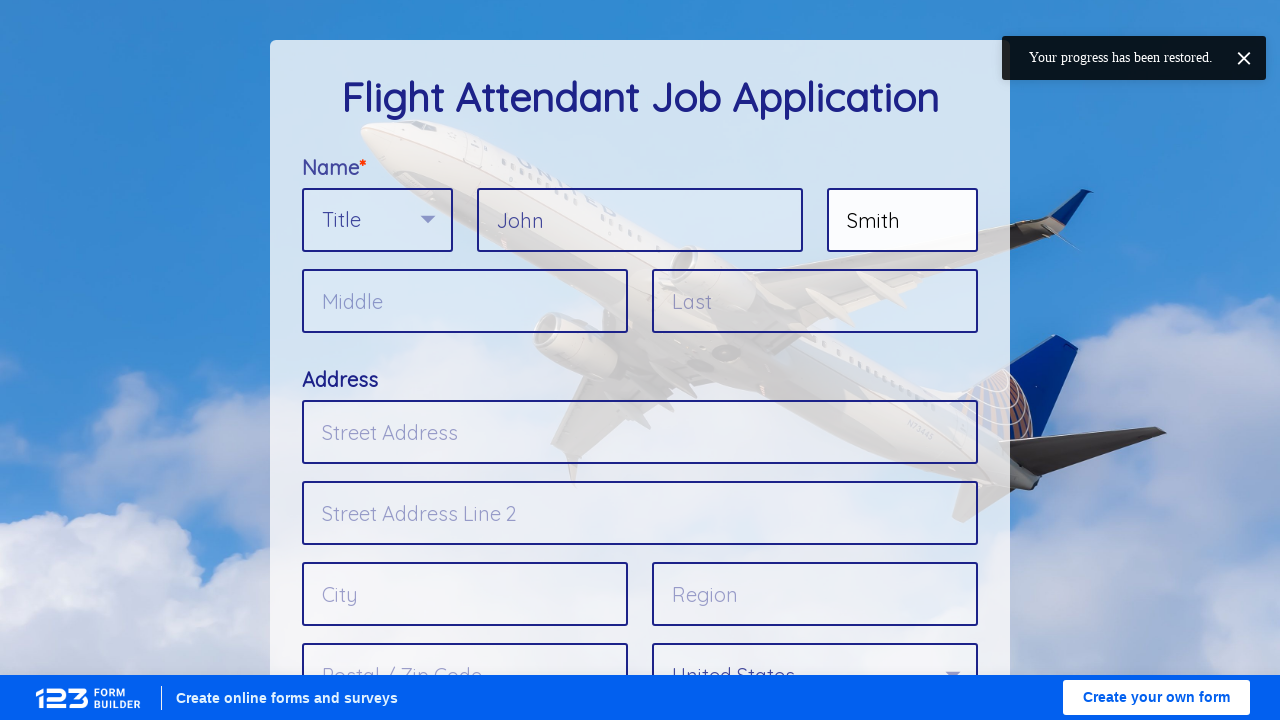

Cleared input field at index 2 on input >> nth=2
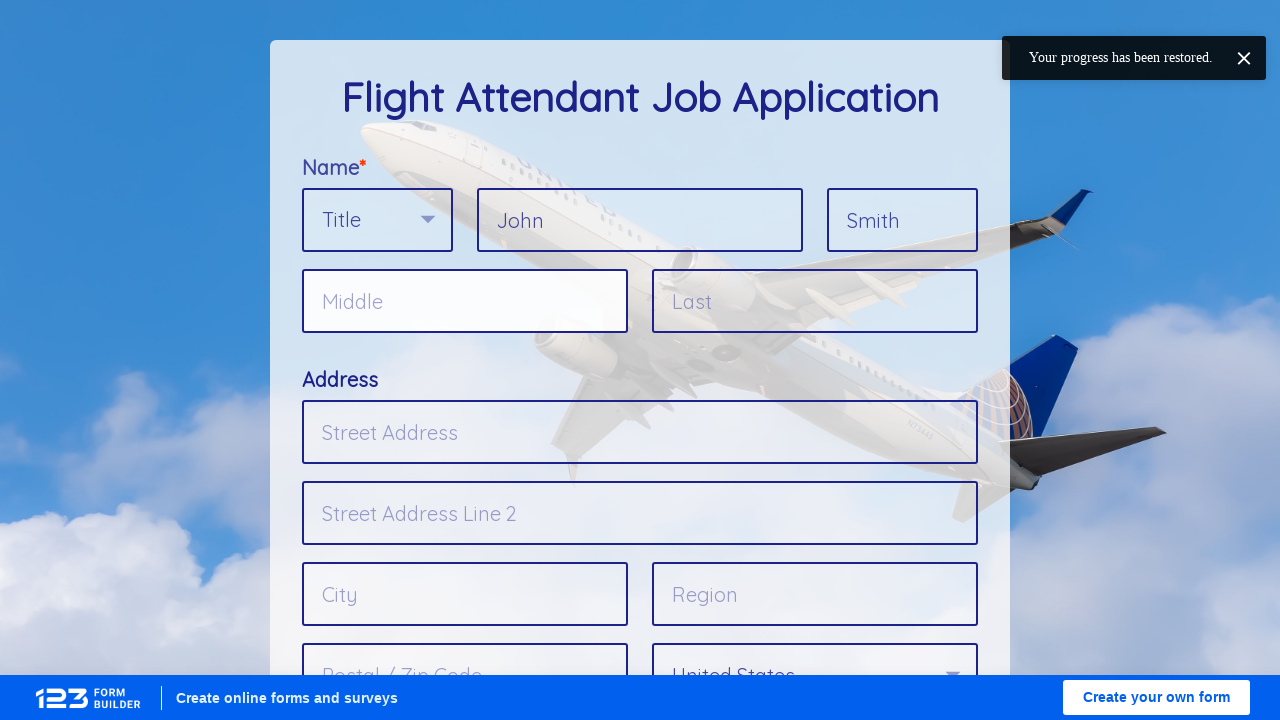

Filled input field at index 2 with 'john.smith@example.com' on input >> nth=2
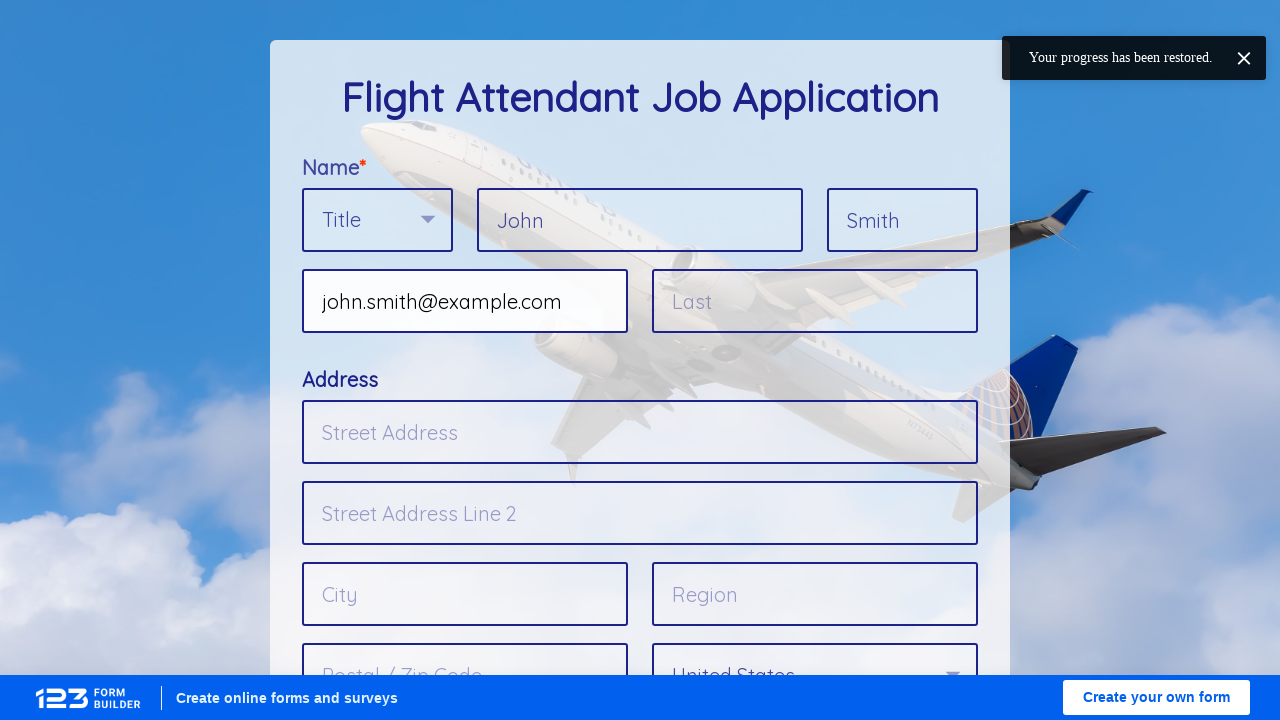

Waited 500ms after filling field 2
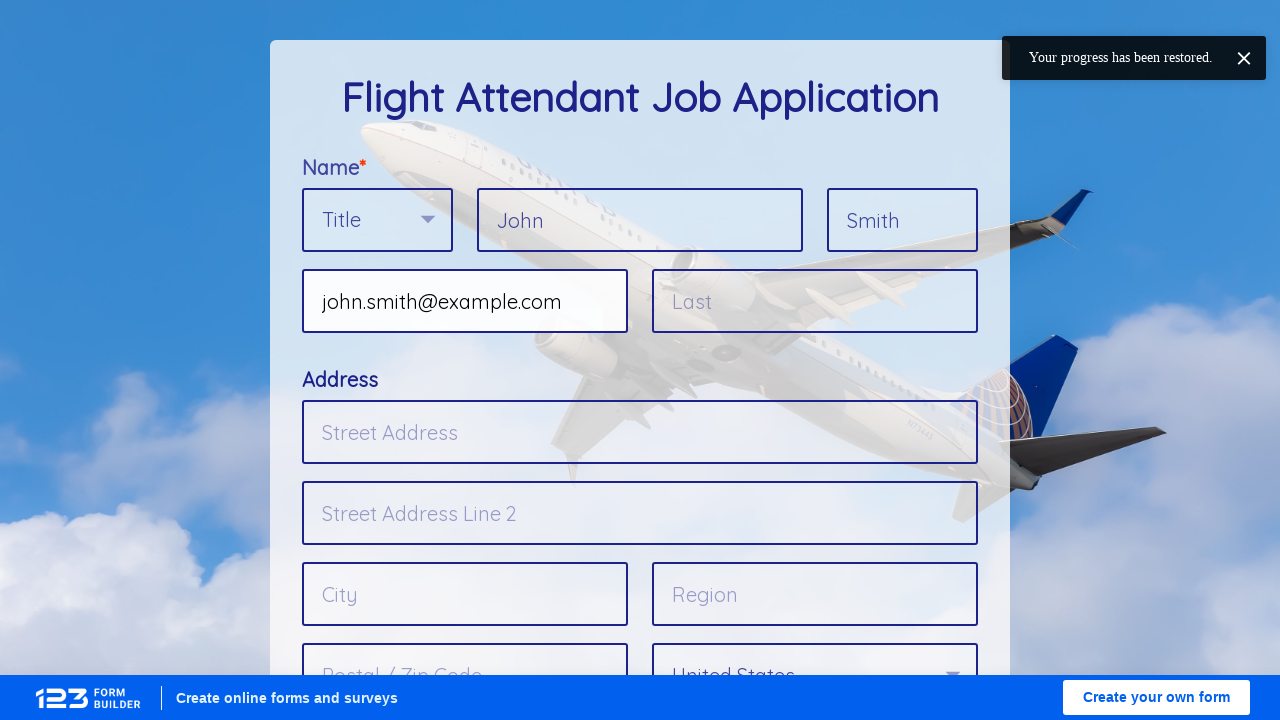

Cleared input field at index 4 on input >> nth=4
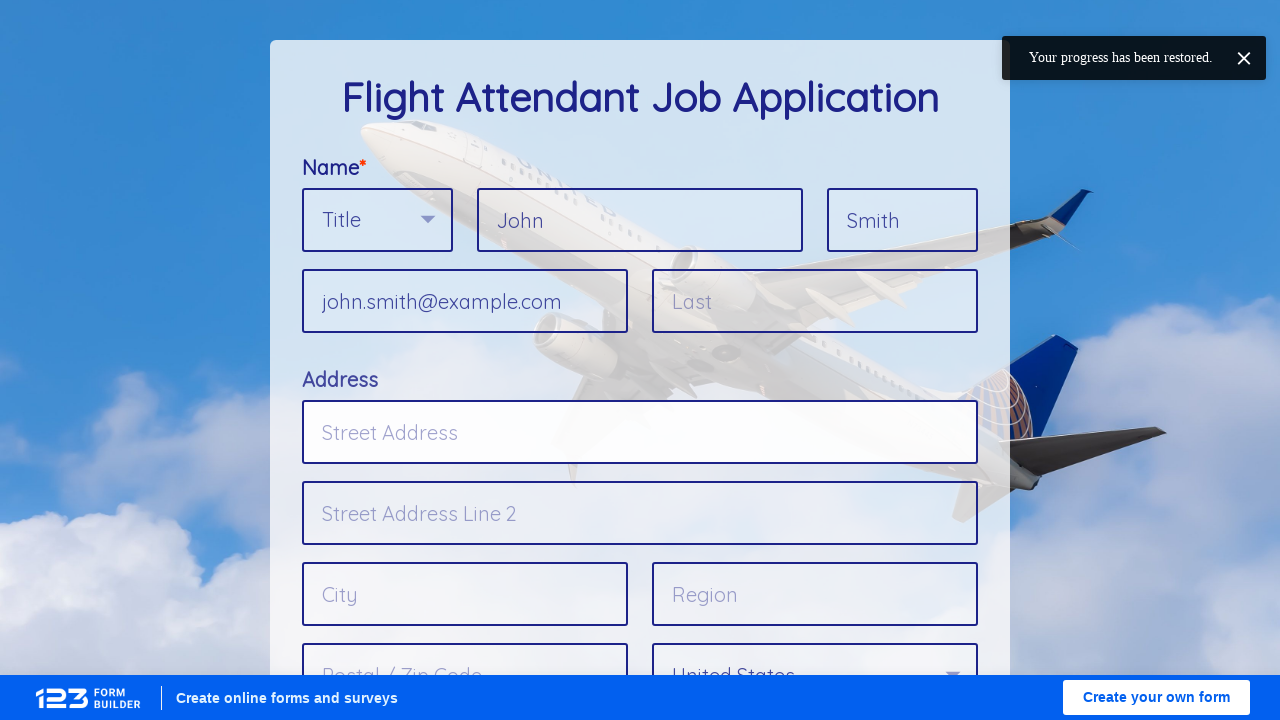

Filled input field at index 4 with '1815148315' on input >> nth=4
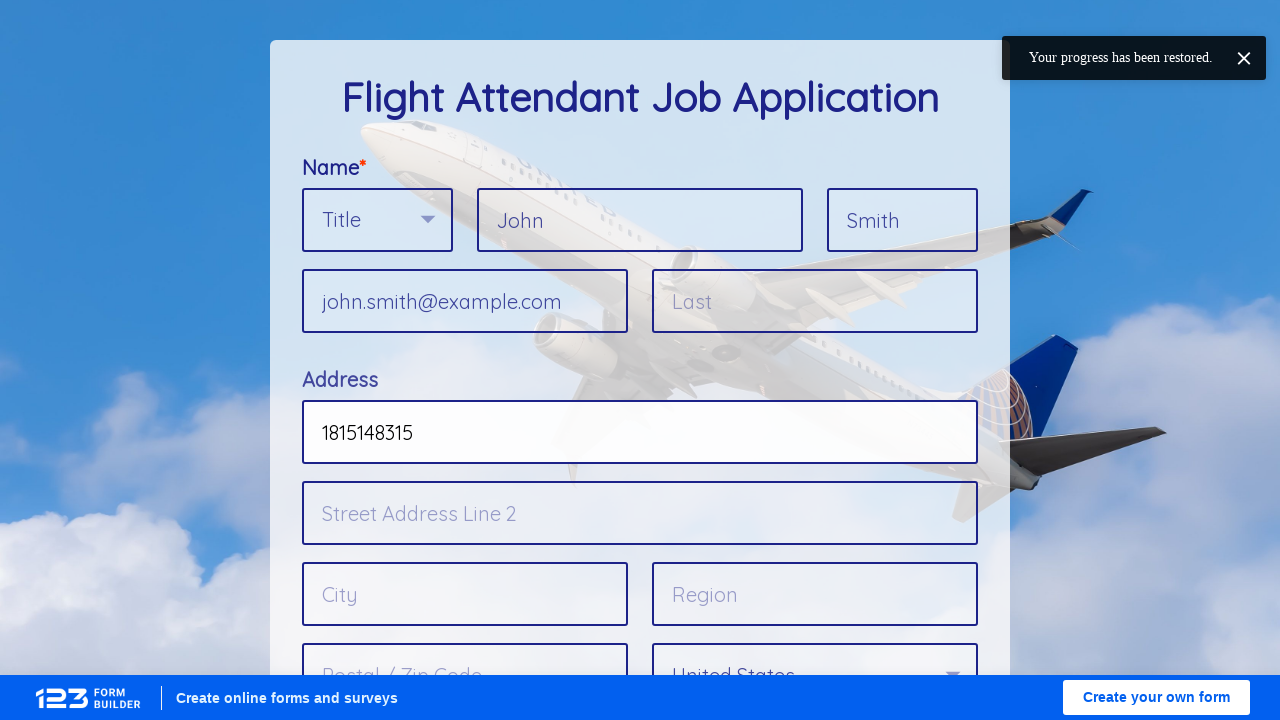

Waited 500ms after filling field 4
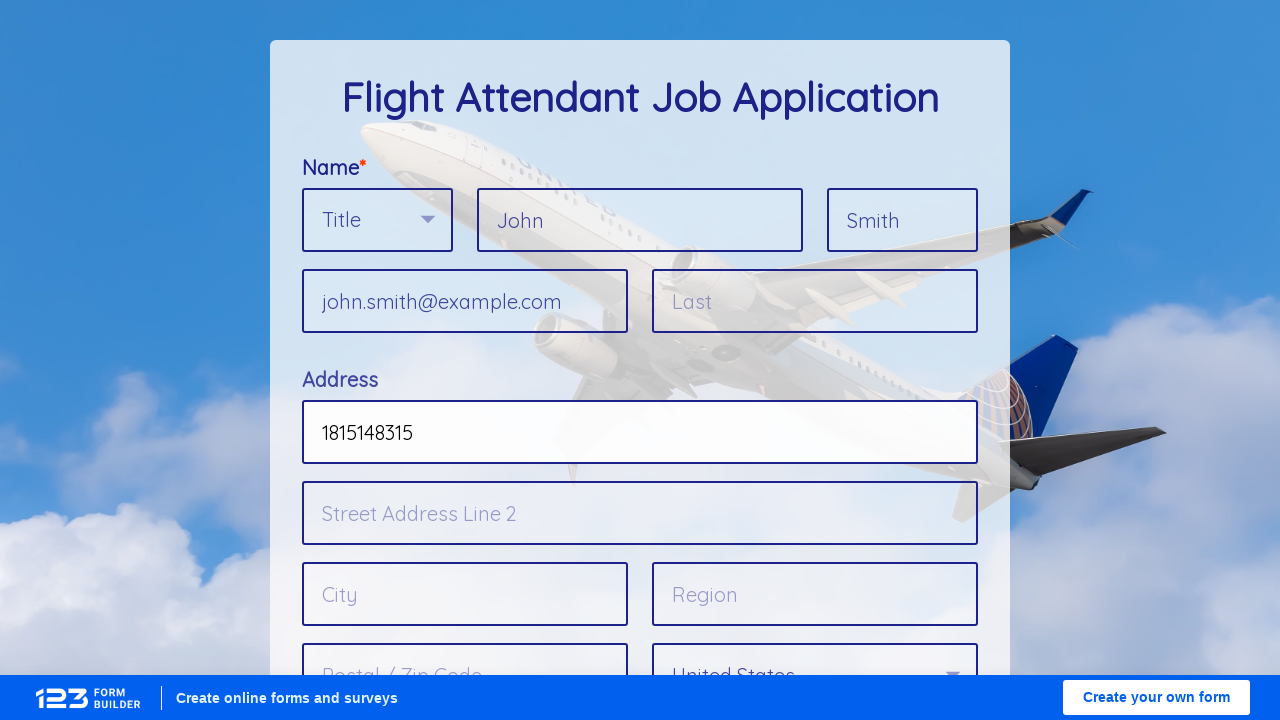

Cleared input field at index 5 on input >> nth=5
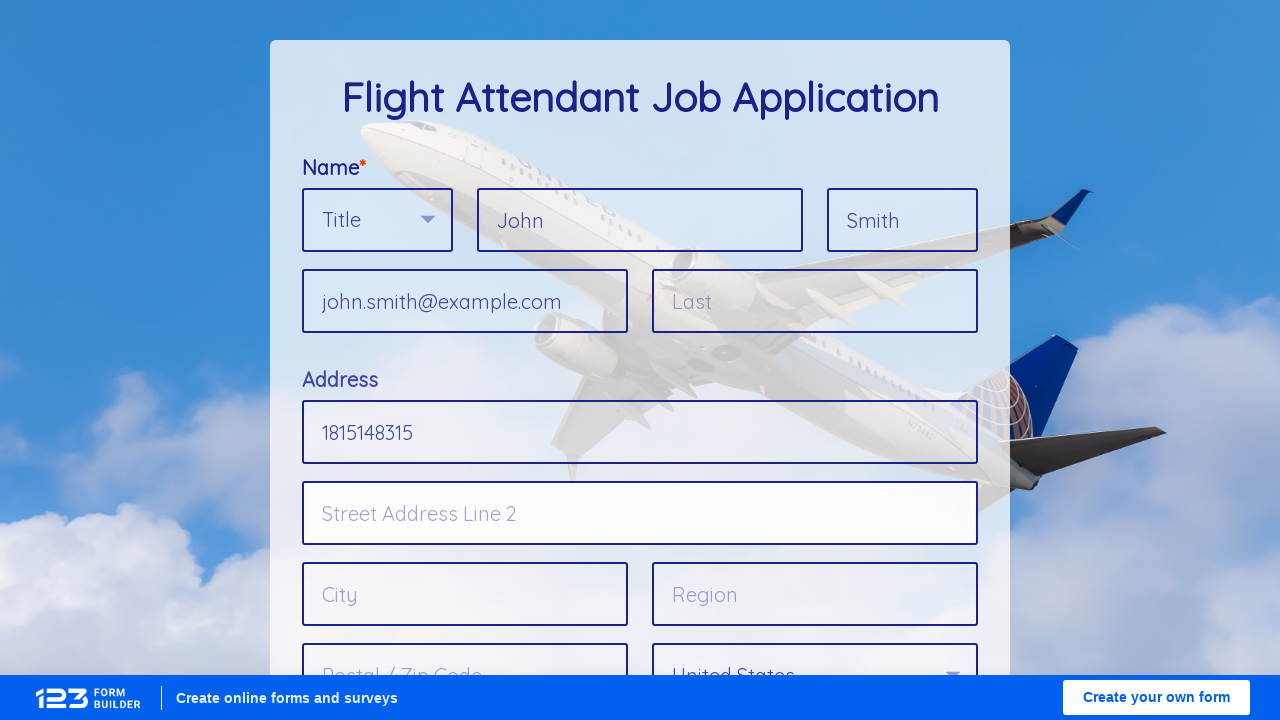

Filled input field at index 5 with '123 Main Street' on input >> nth=5
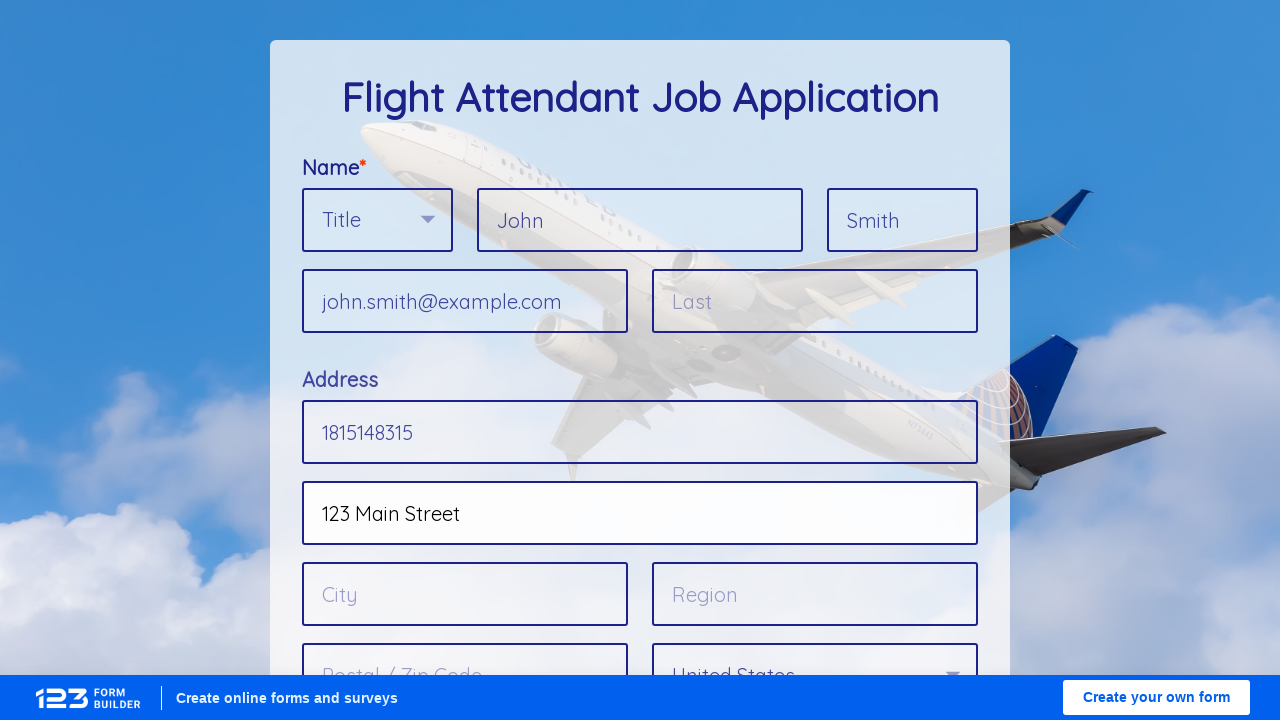

Waited 500ms after filling field 5
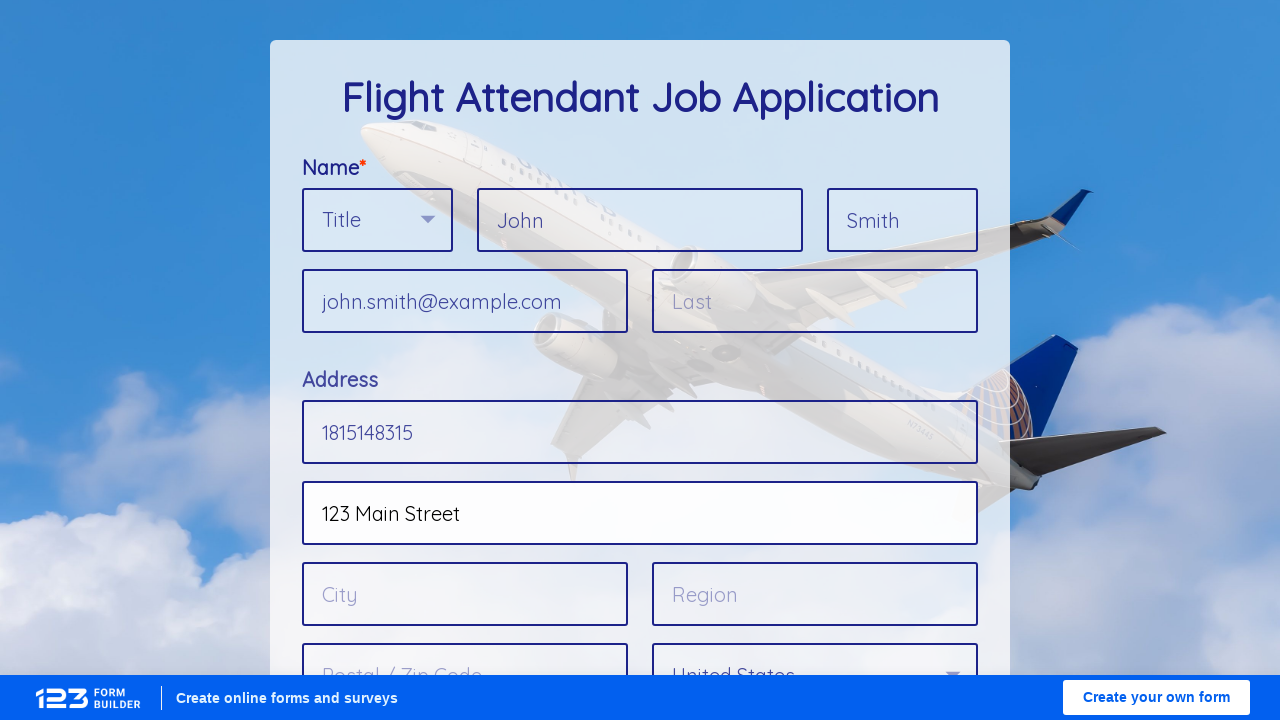

Cleared input field at index 6 on input >> nth=6
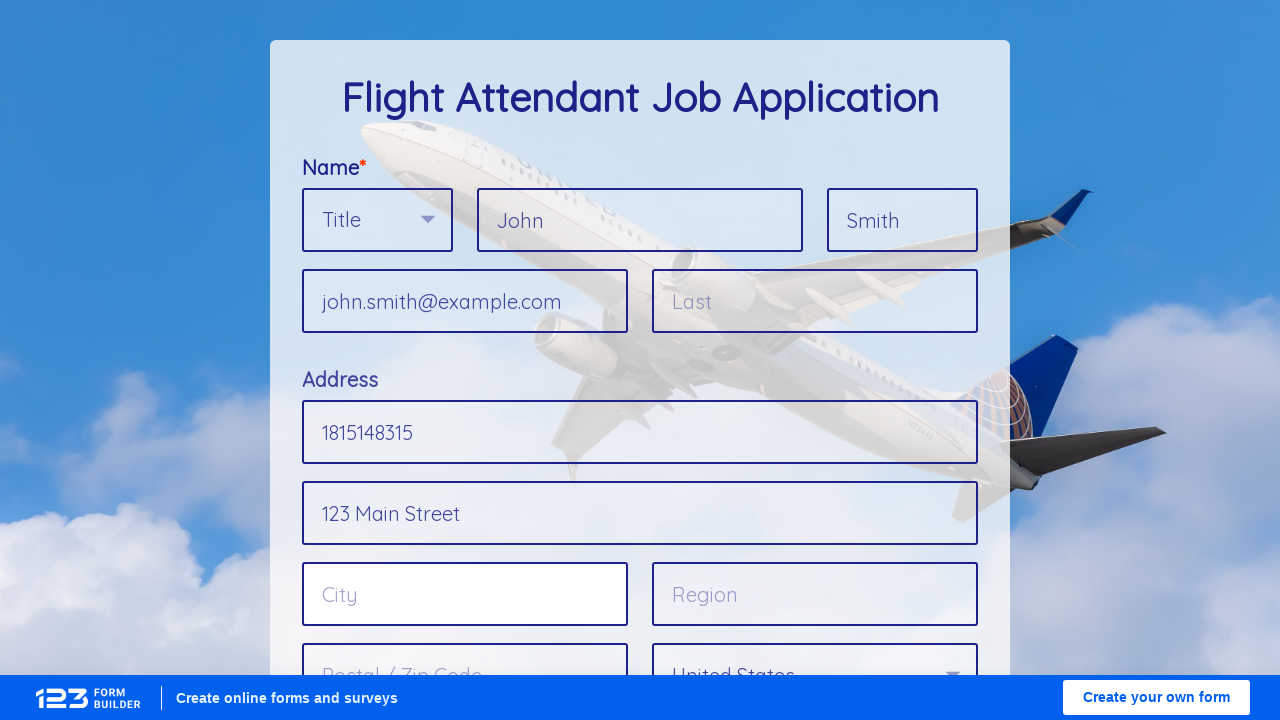

Filled input field at index 6 with 'Apt 4B' on input >> nth=6
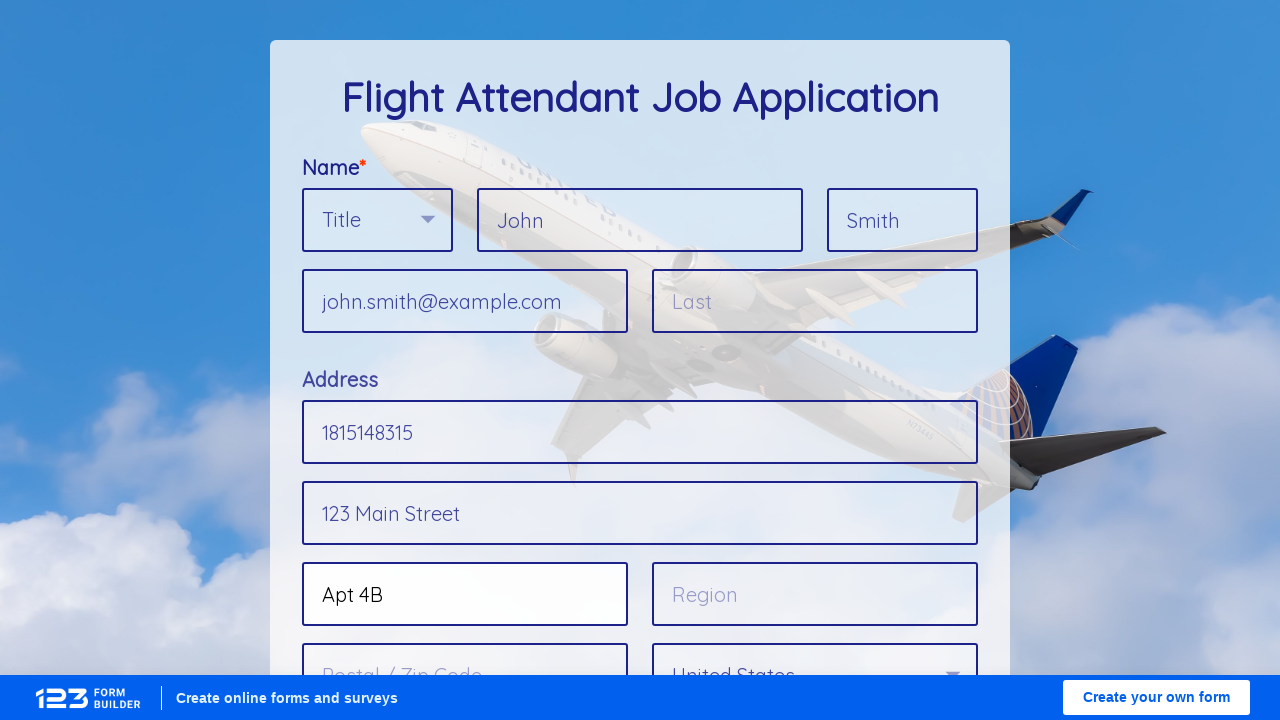

Waited 500ms after filling field 6
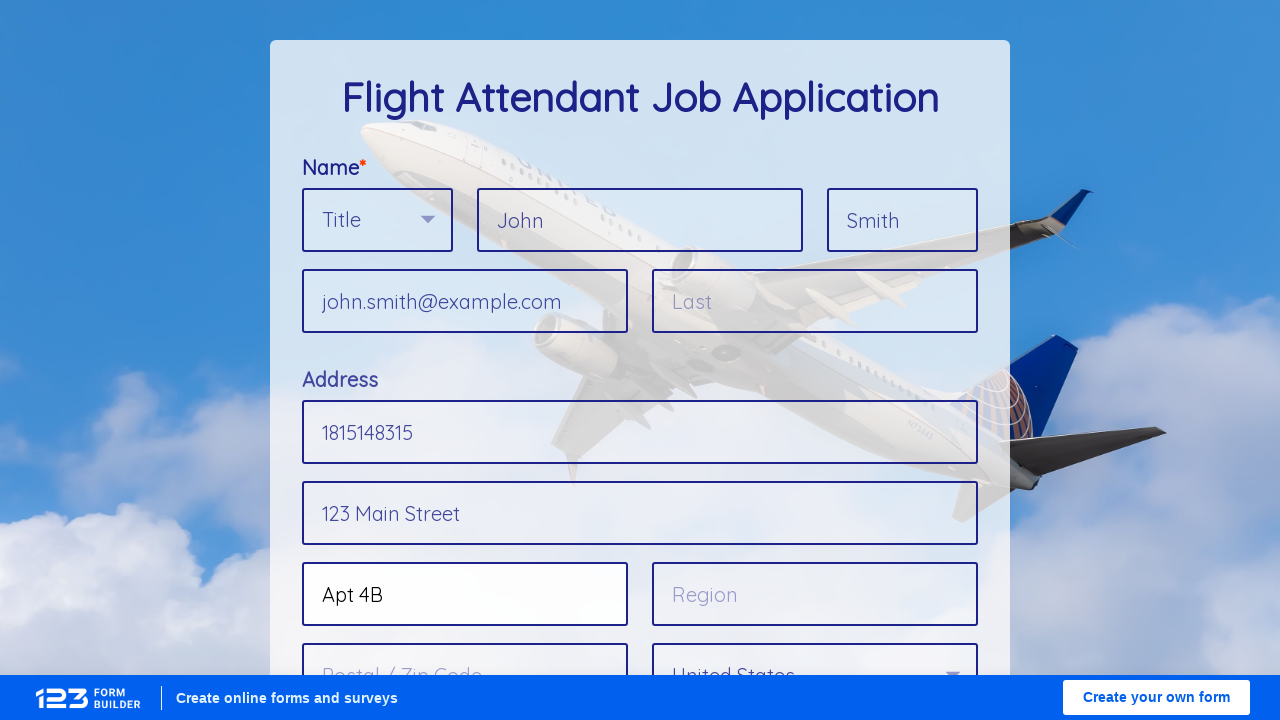

Cleared input field at index 7 on input >> nth=7
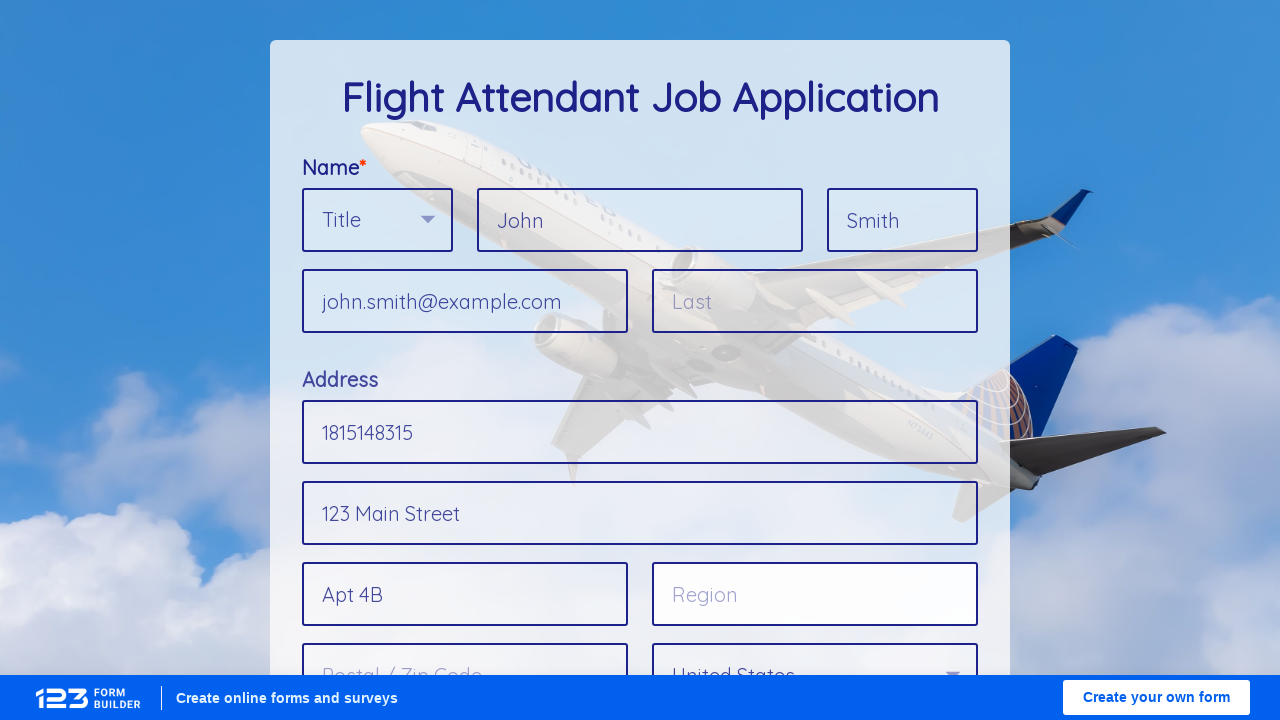

Filled input field at index 7 with 'New York' on input >> nth=7
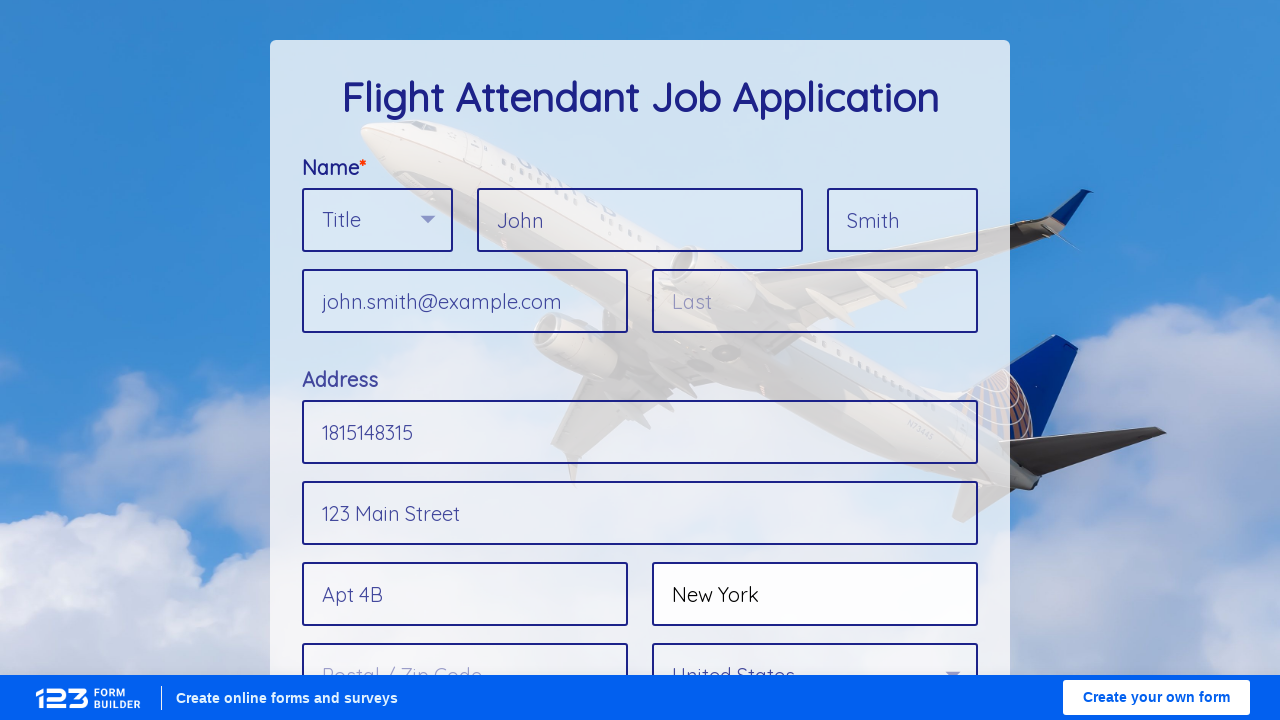

Waited 500ms after filling field 7
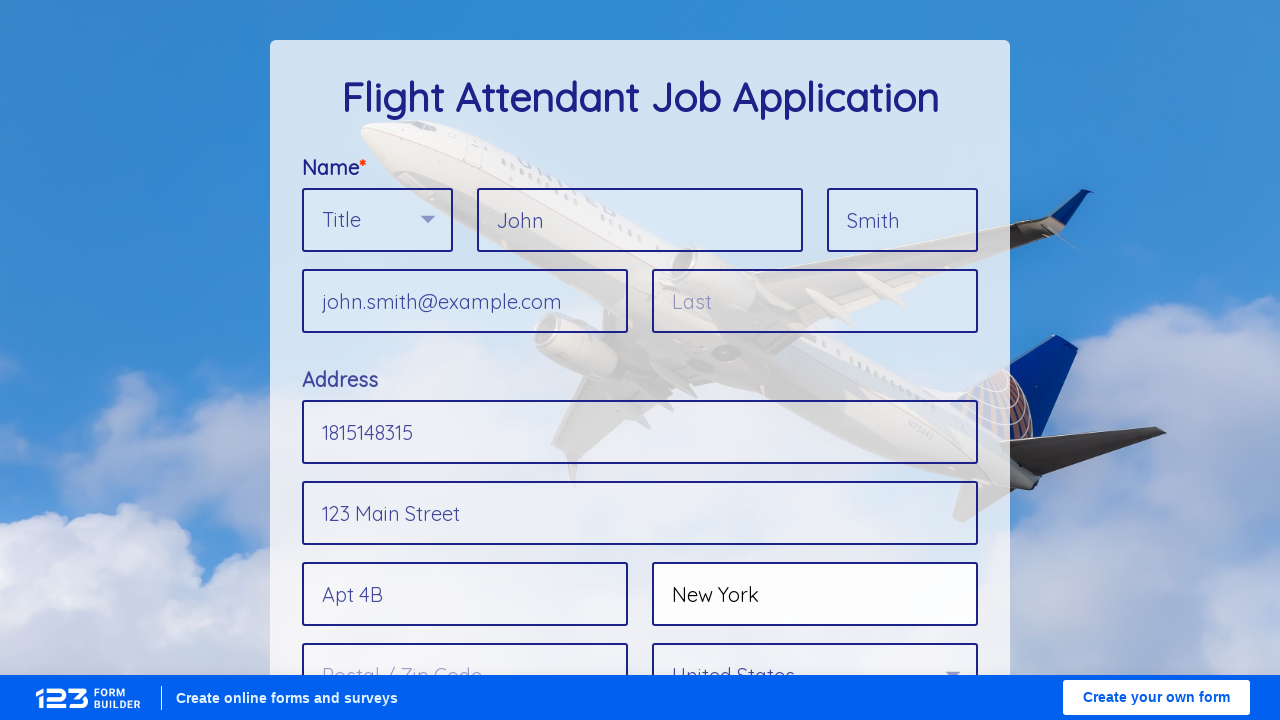

Cleared input field at index 8 on input >> nth=8
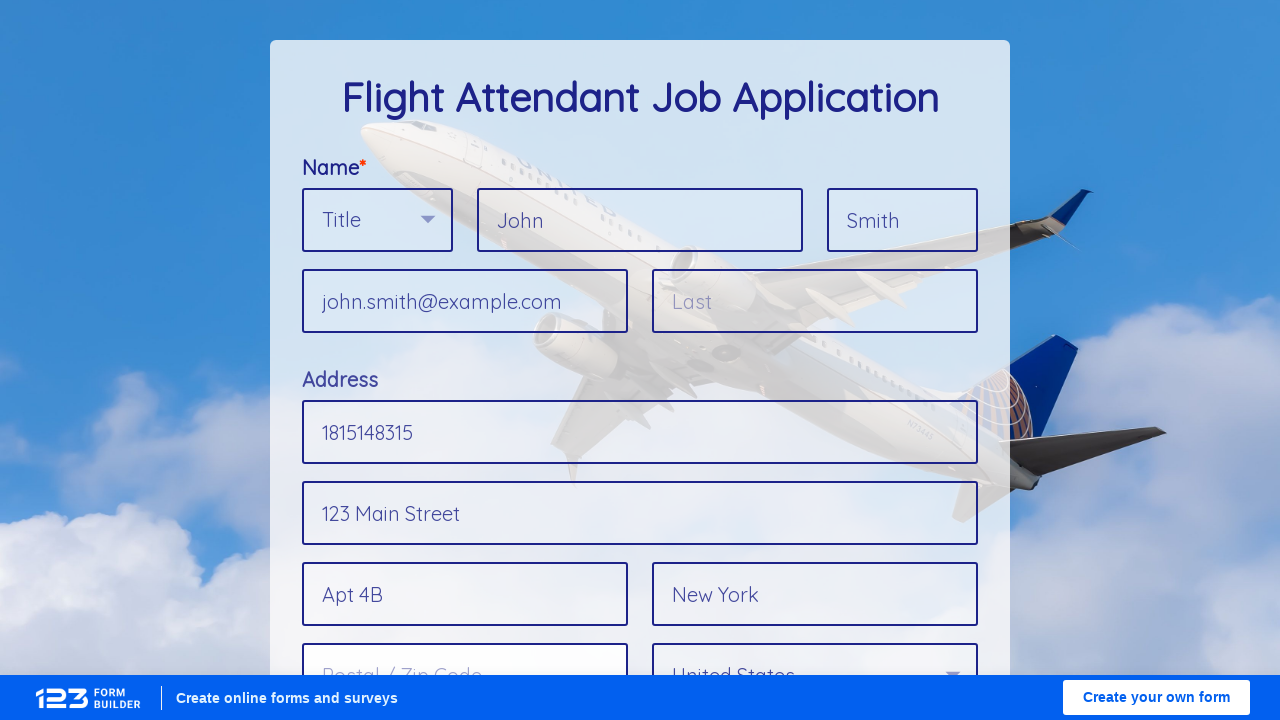

Filled input field at index 8 with 'NY' on input >> nth=8
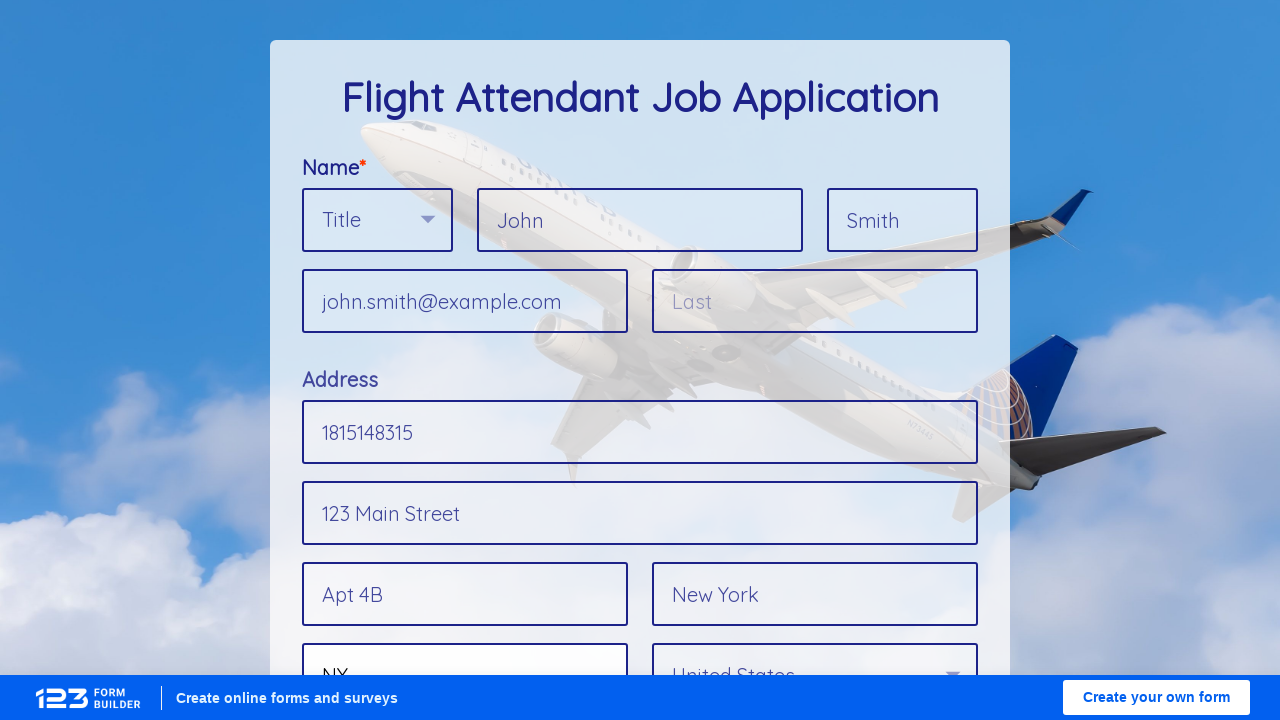

Waited 500ms after filling field 8
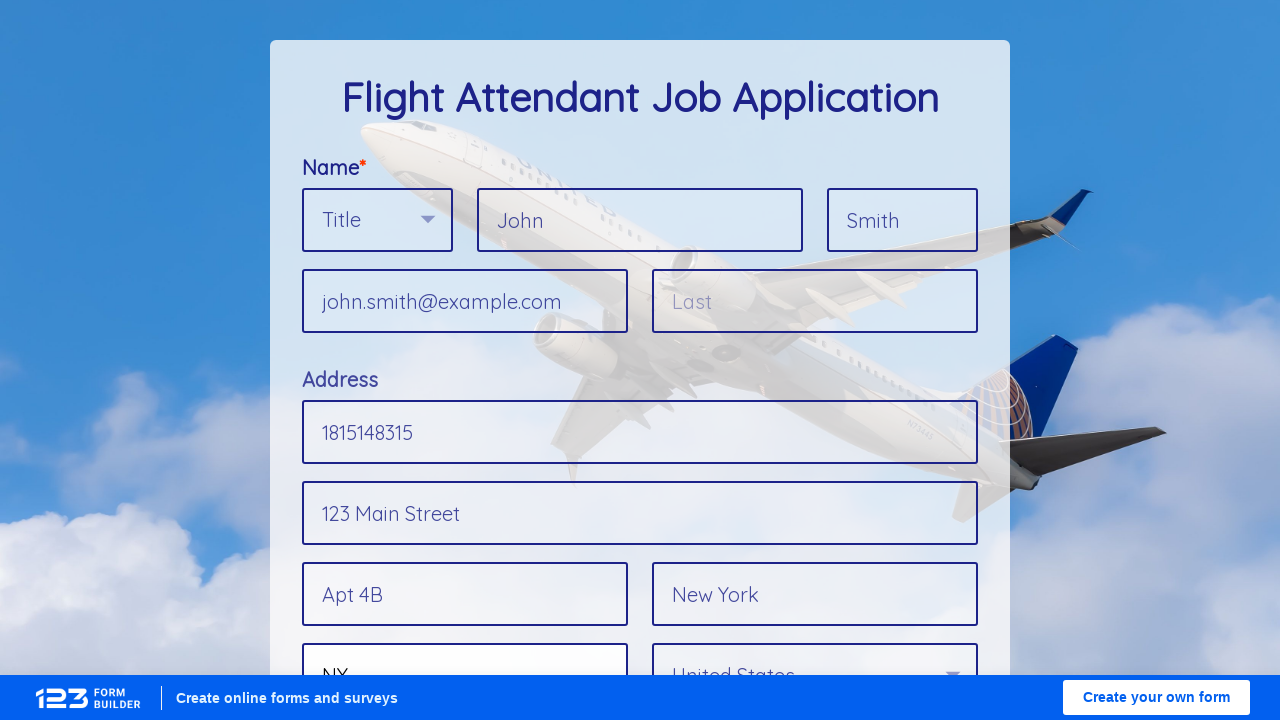

Cleared input field at index 9 on input >> nth=9
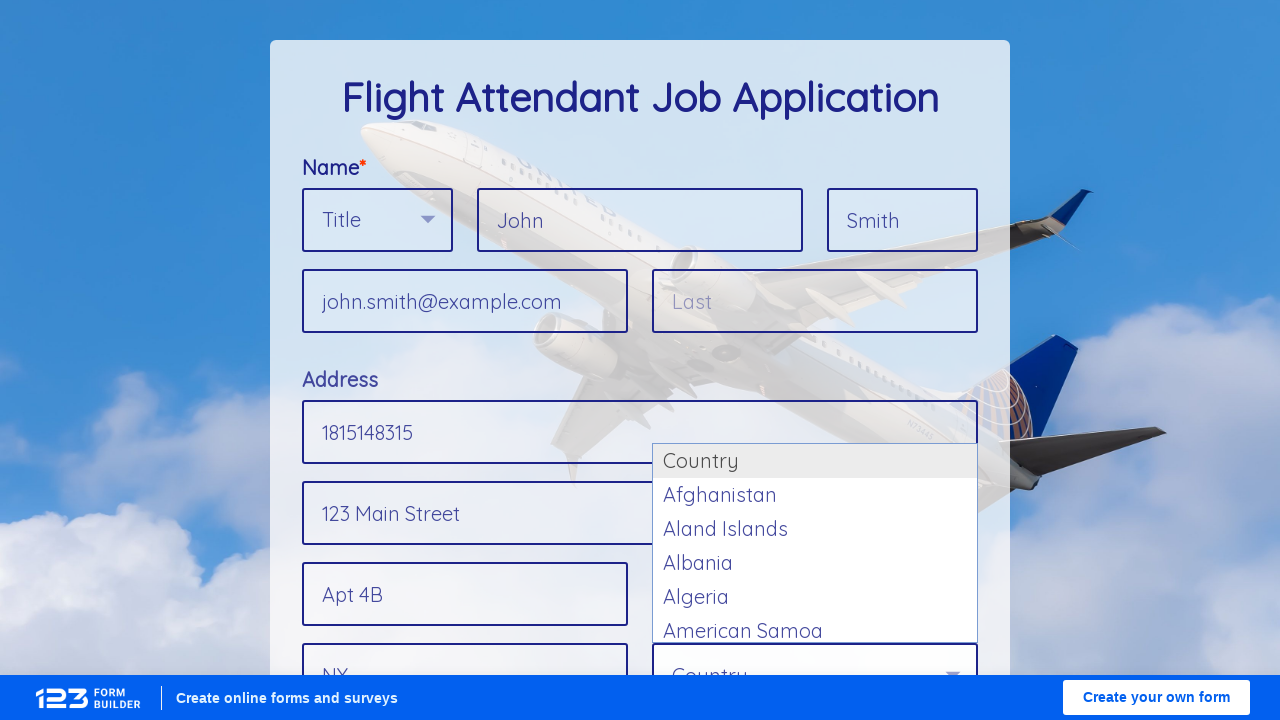

Filled input field at index 9 with '10001' on input >> nth=9
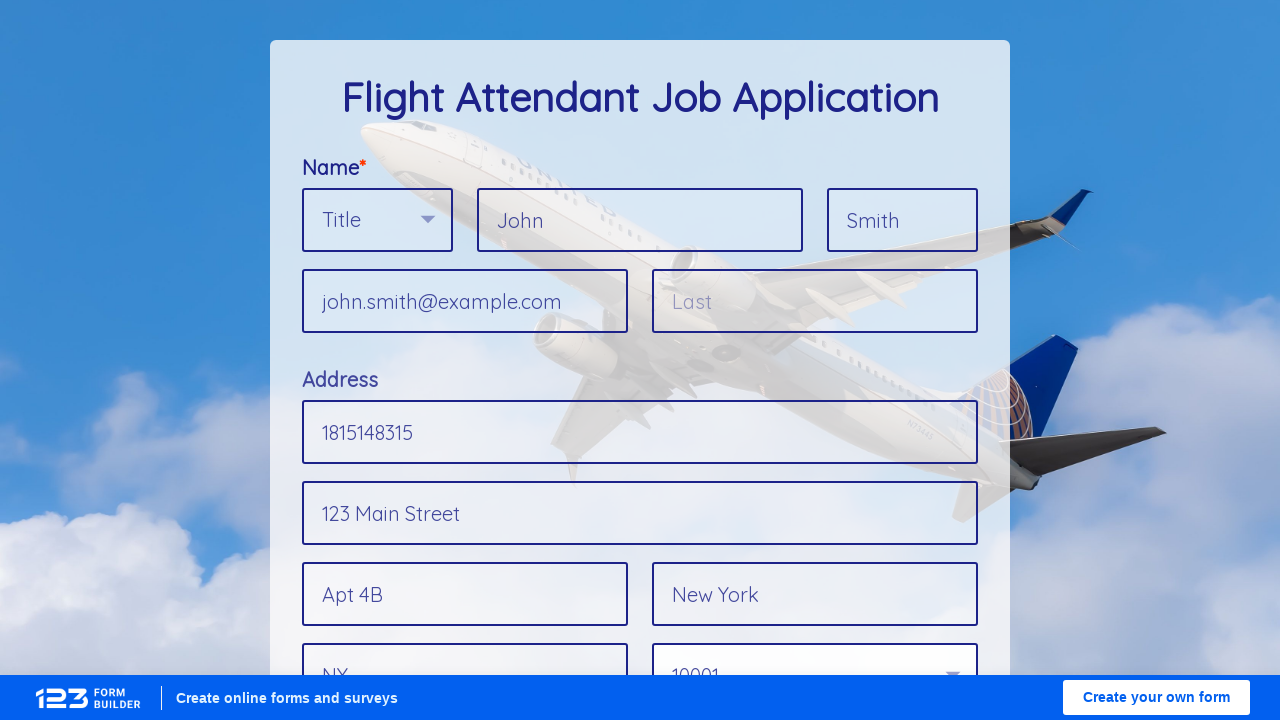

Waited 500ms after filling field 9
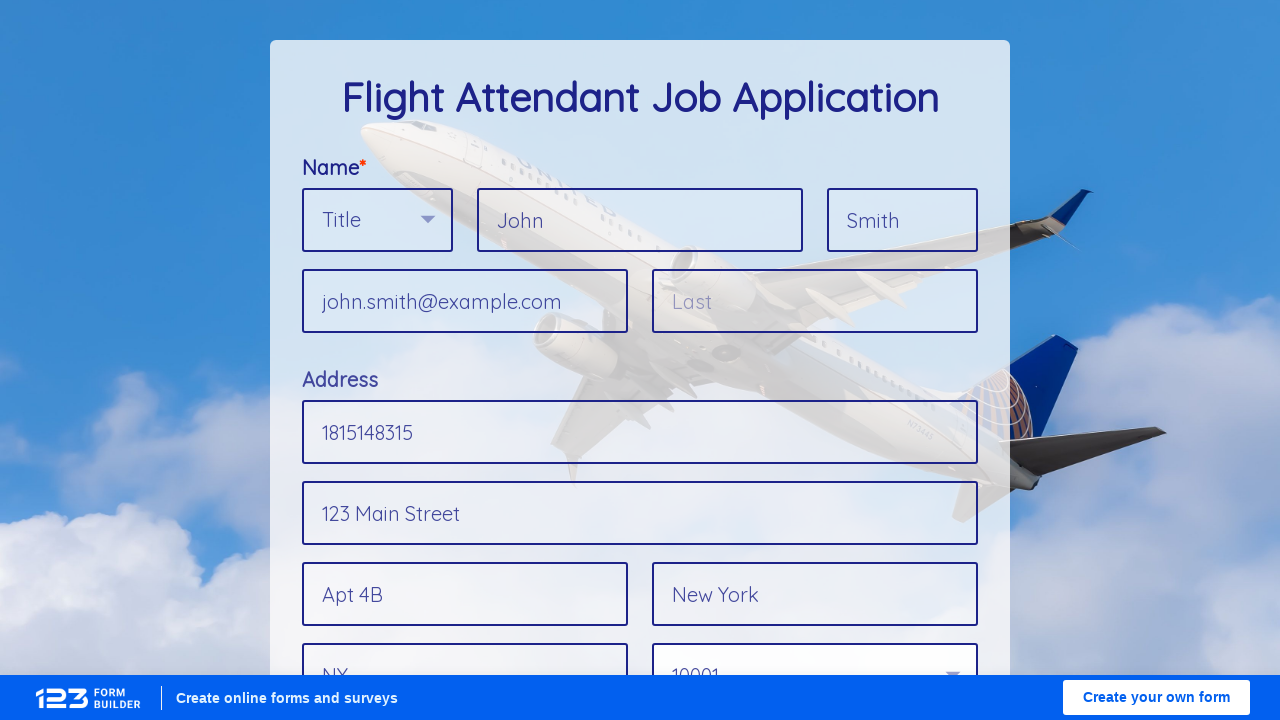

Cleared input field at index 10 on input >> nth=10
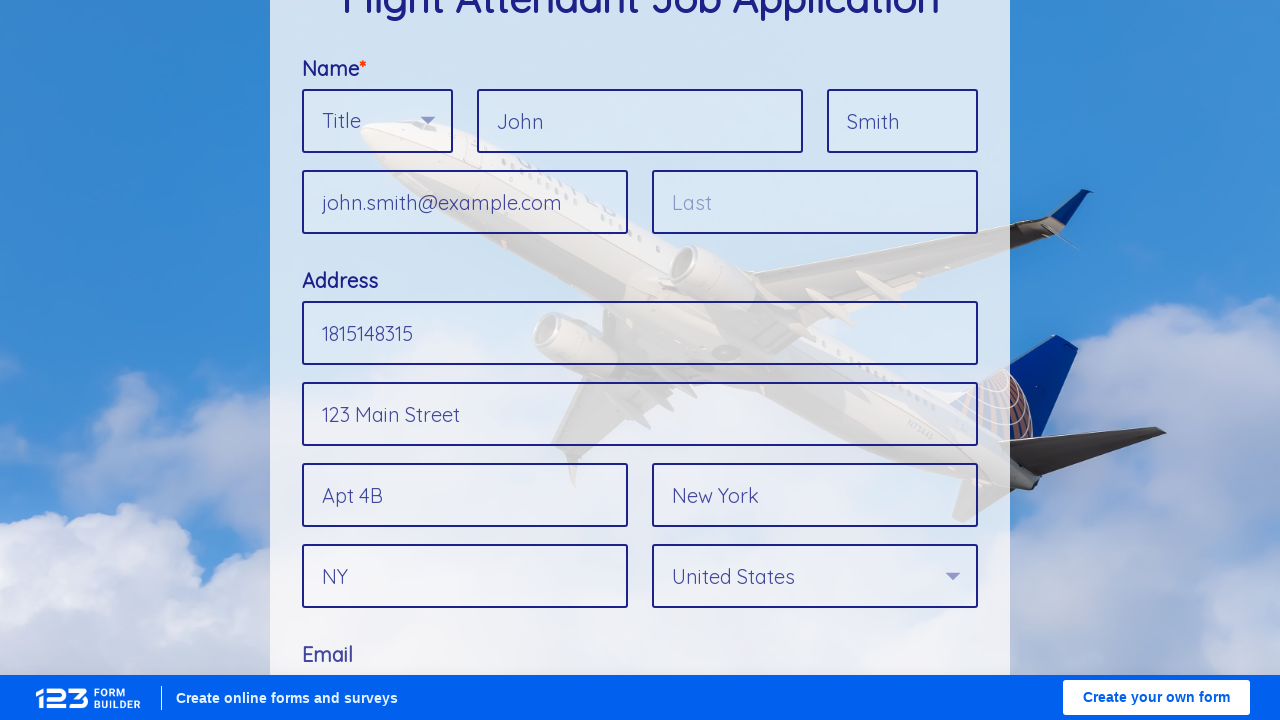

Filled input field at index 10 with 'Mary' on input >> nth=10
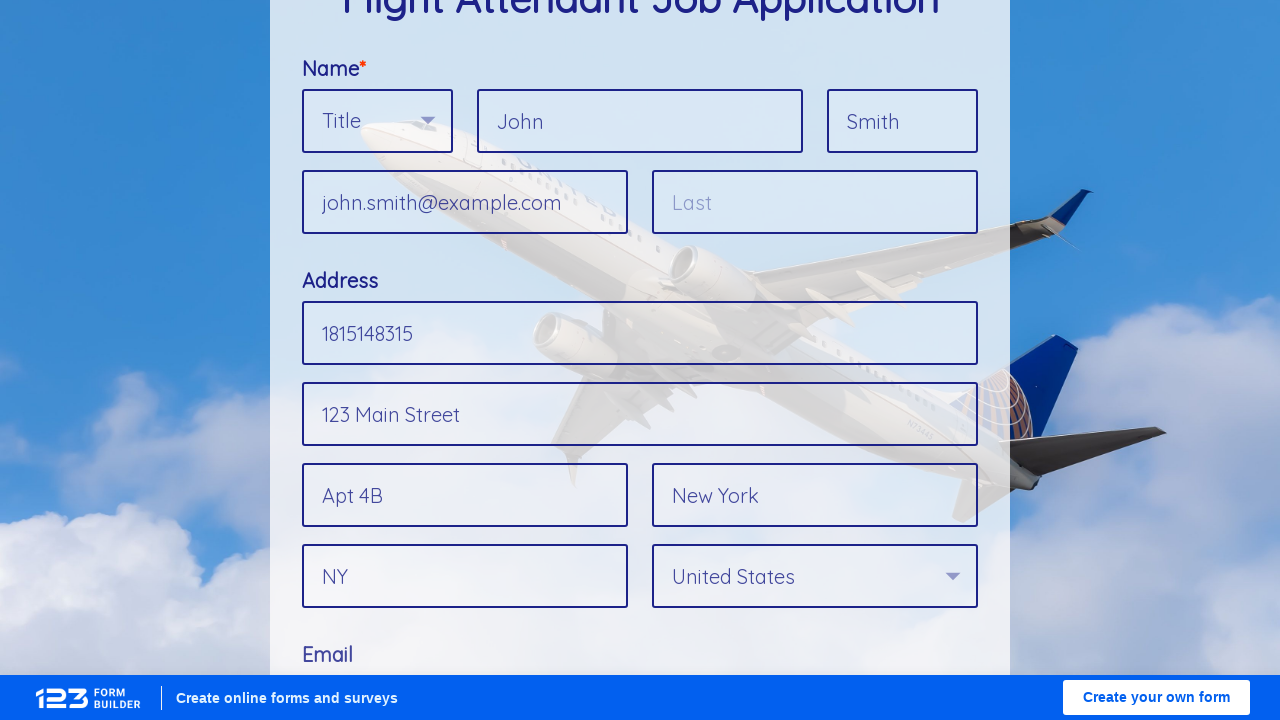

Waited 500ms after filling field 10
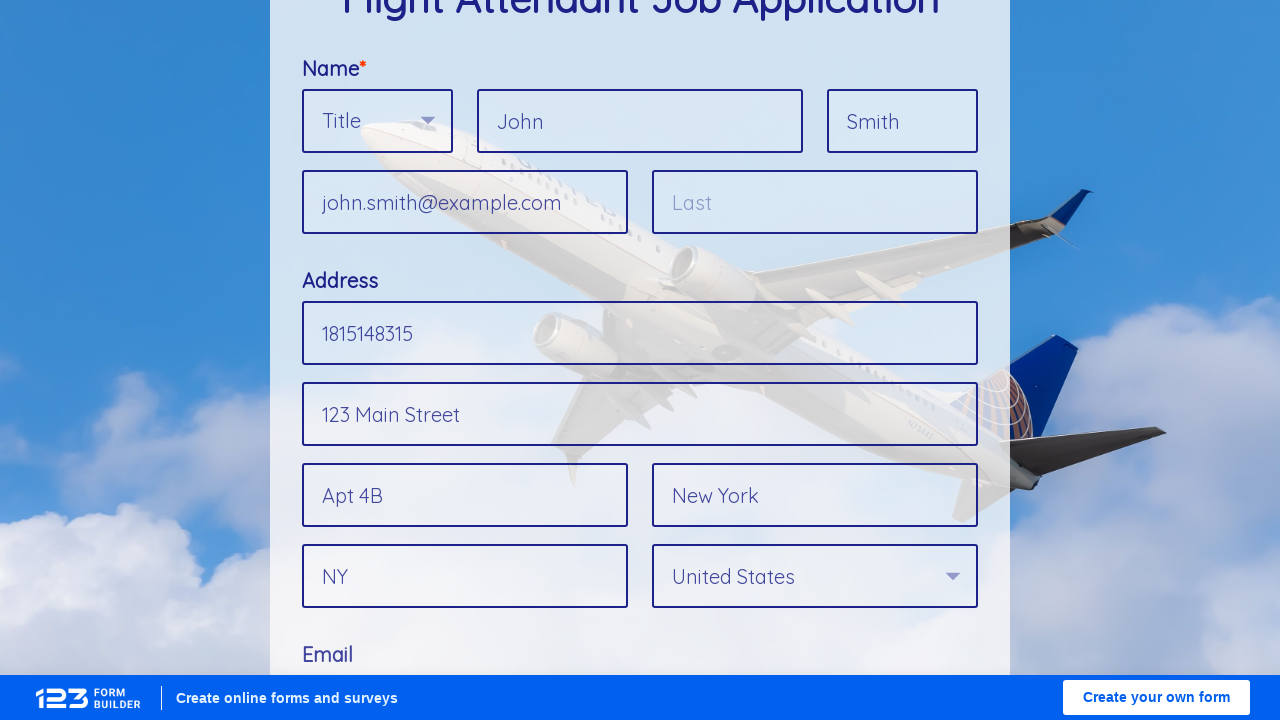

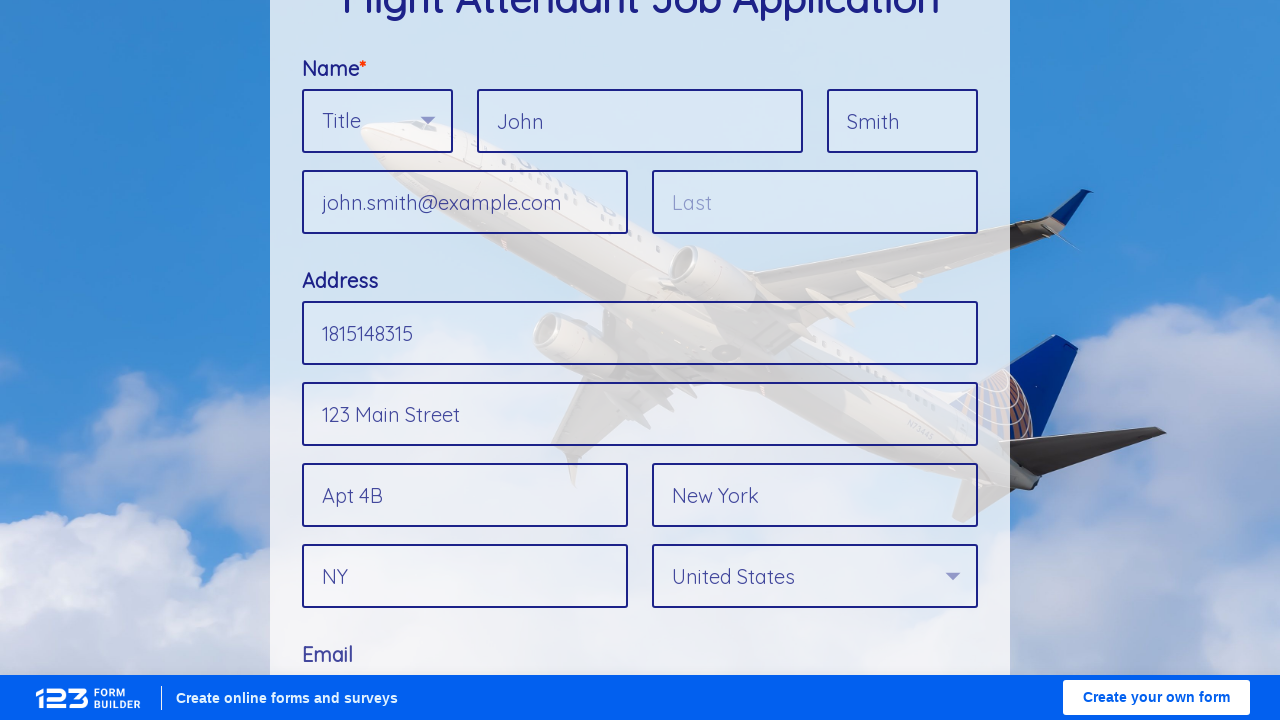